Tests JavaScript information alert by clicking a button to trigger an alert, accepting it, and verifying the success message is displayed.

Starting URL: https://loopcamp.vercel.app/javascript-alerts.html

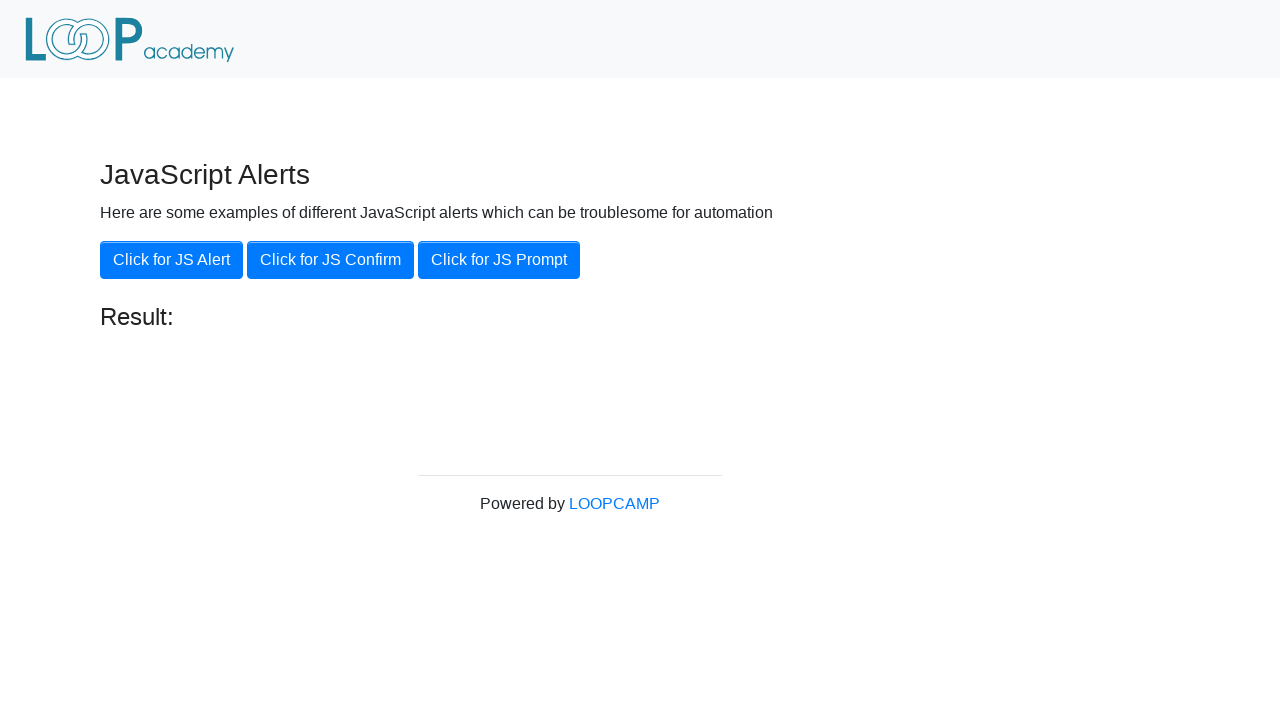

Clicked 'Click for JS Alert' button to trigger JavaScript alert at (172, 260) on xpath=//button[text()='Click for JS Alert']
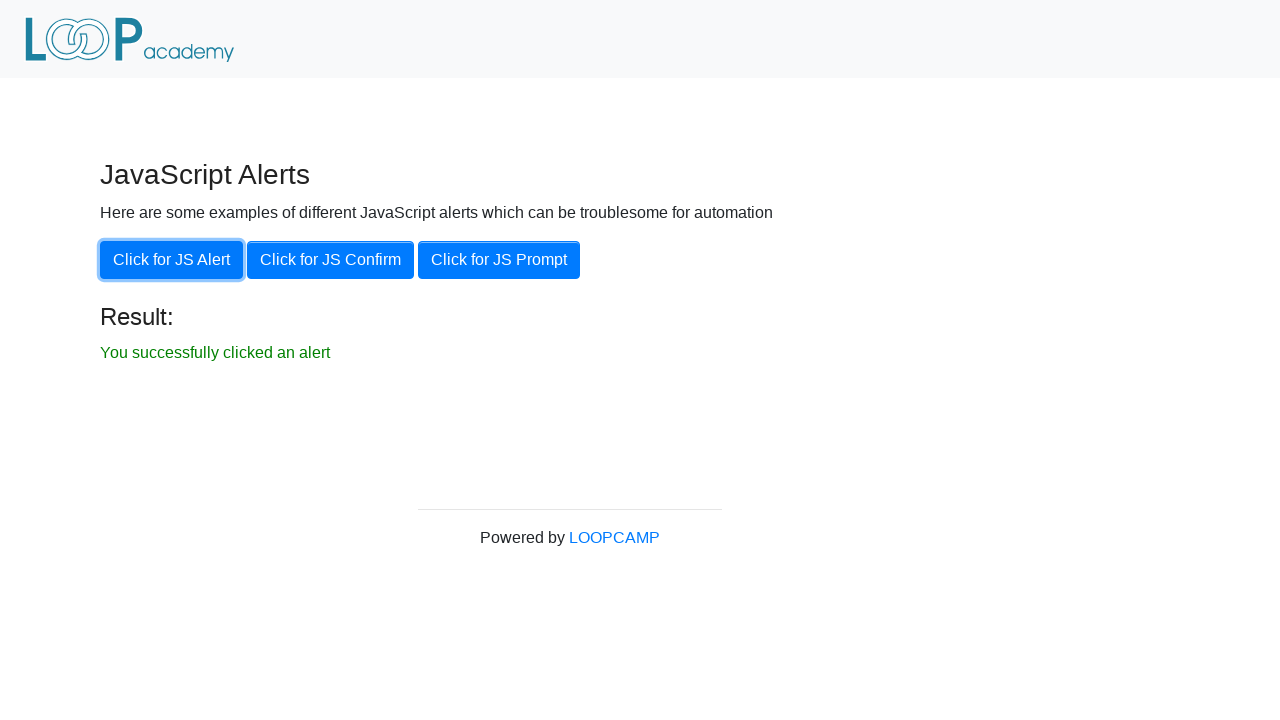

Set up dialog handler to accept alert
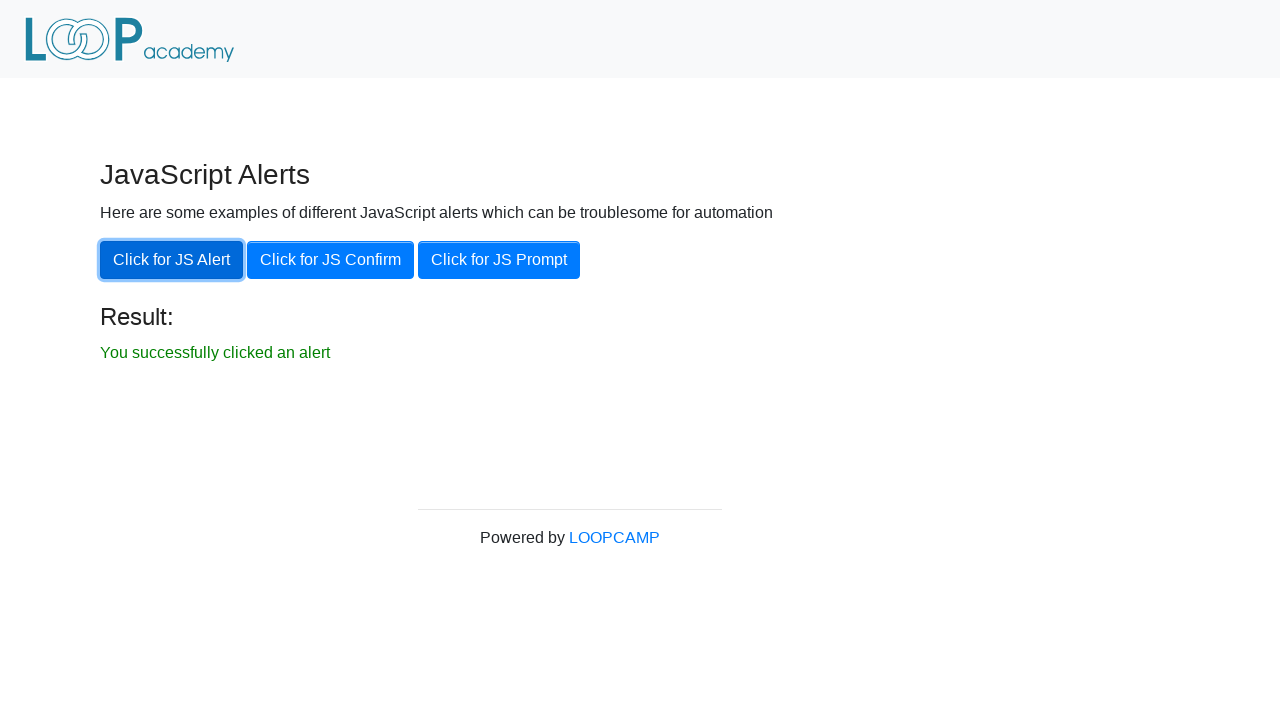

Waited for success message element to appear
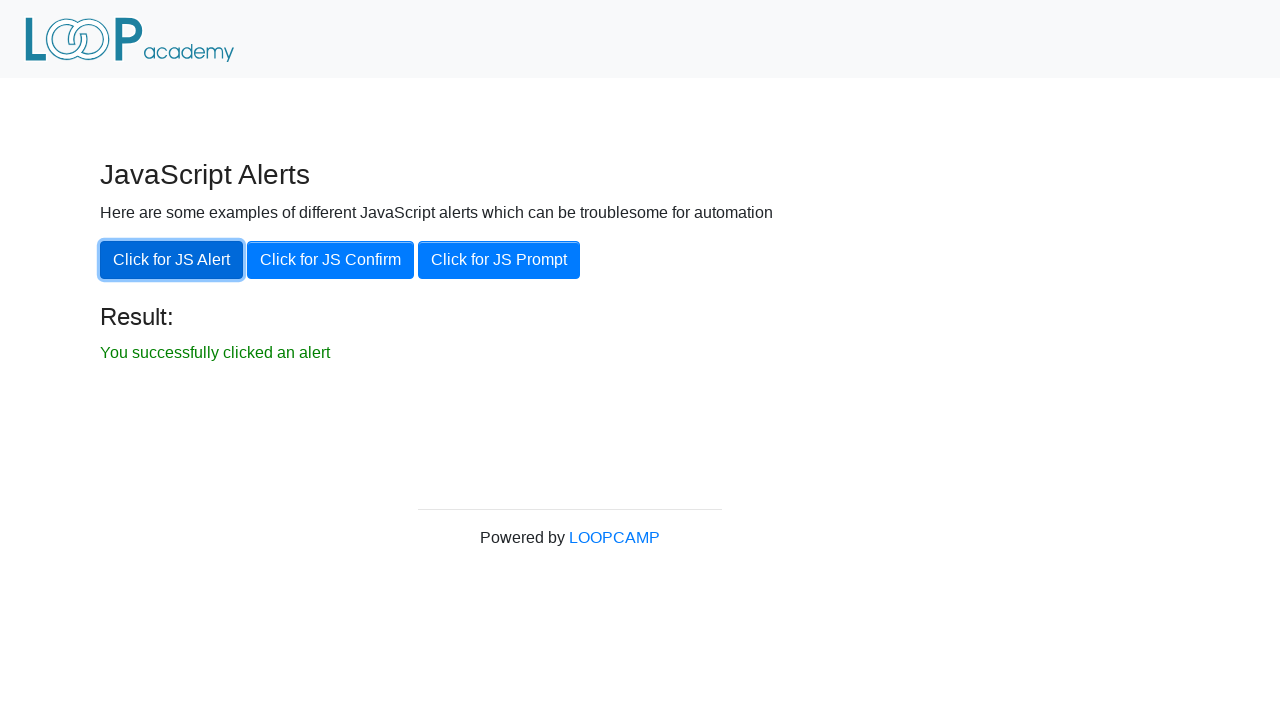

Retrieved success message text: 'You successfully clicked an alert'
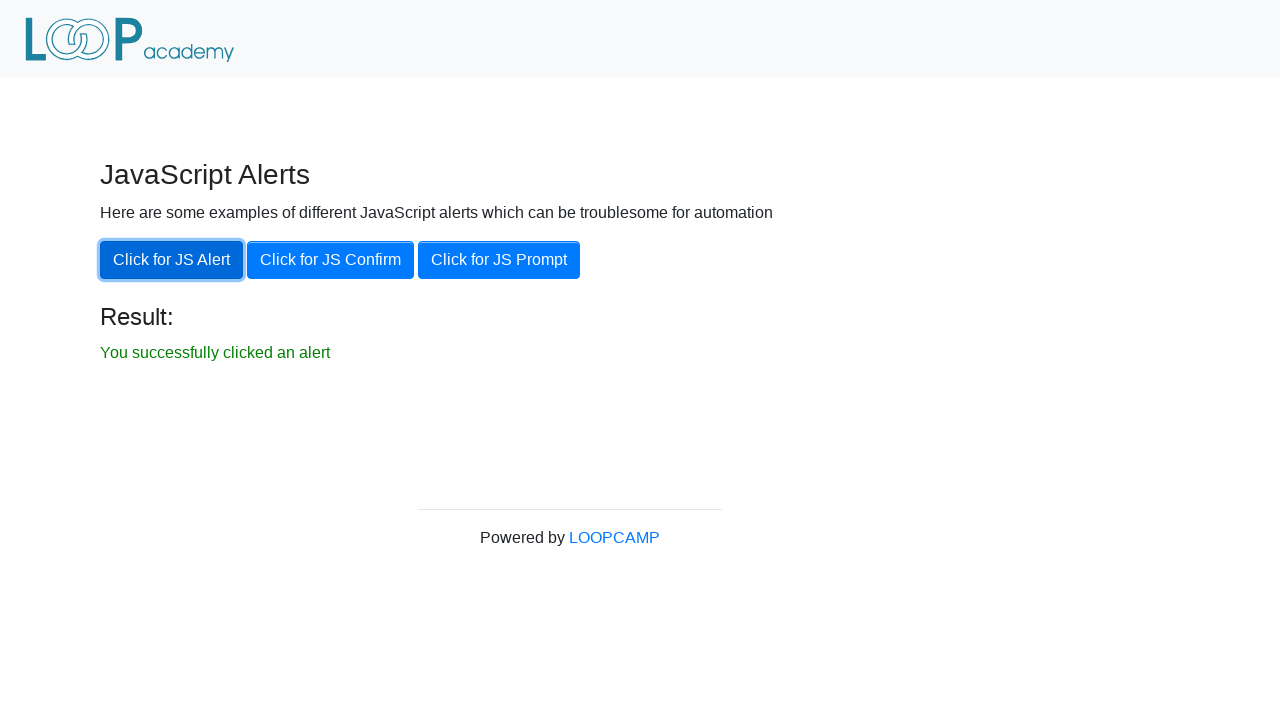

Verified success message matches expected text
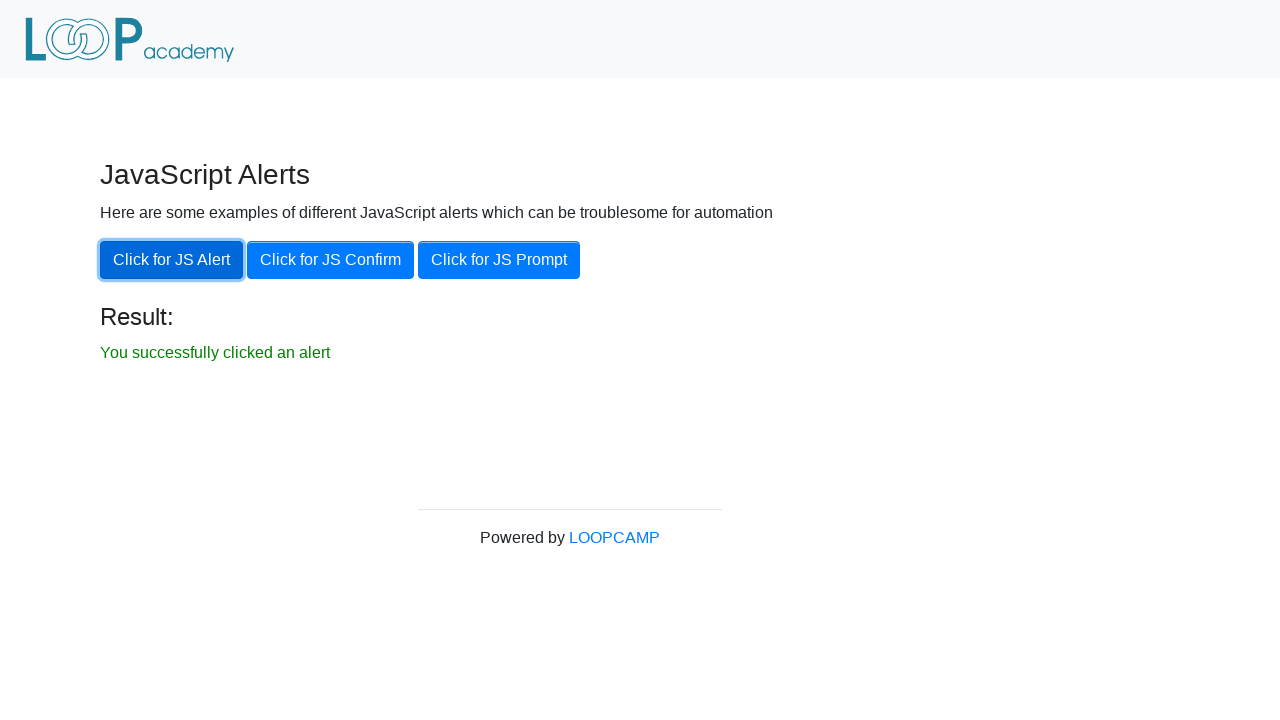

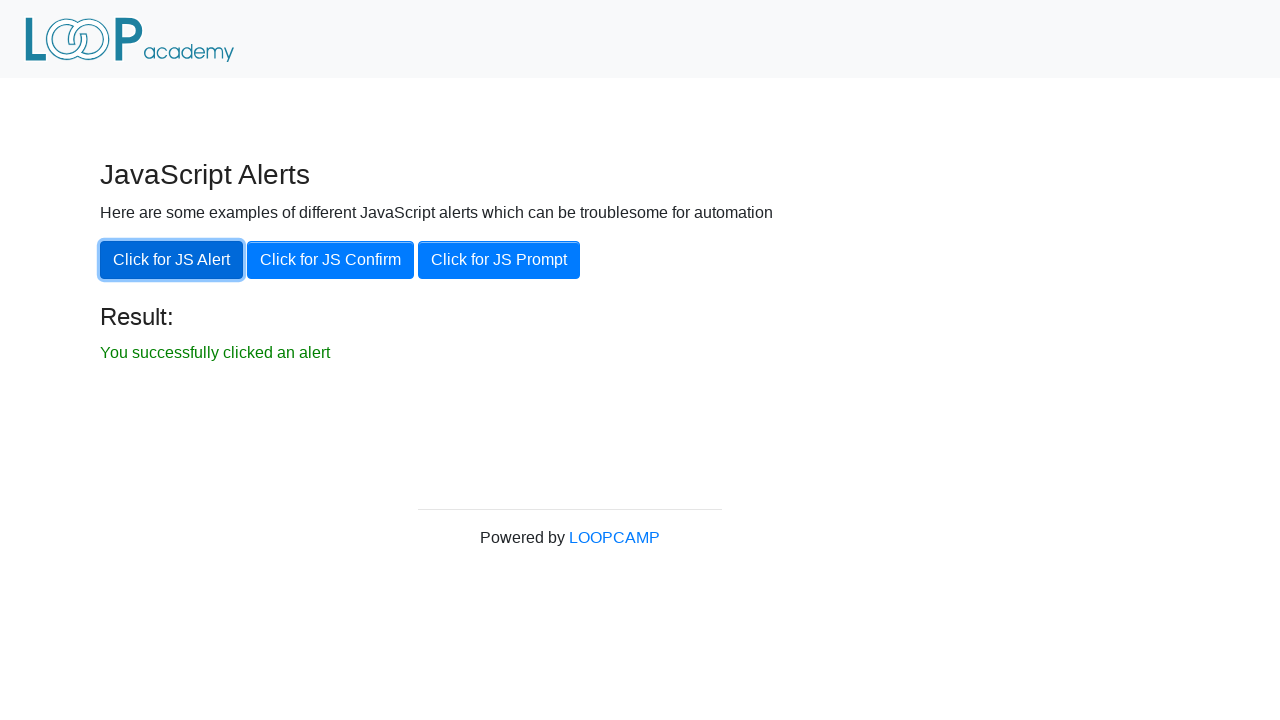